Tests username field validation with lowercase characters and numbers, length greater than 50.

Starting URL: https://buggy.justtestit.org/register

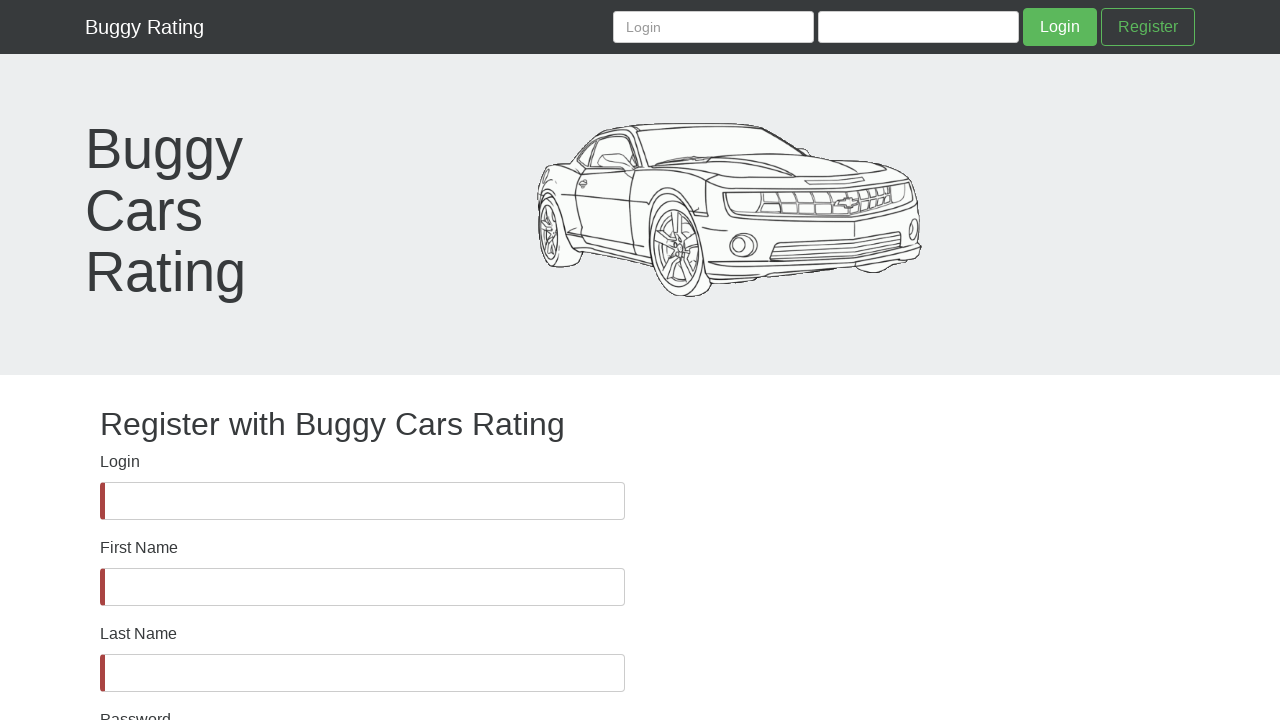

Username field is visible and ready for input
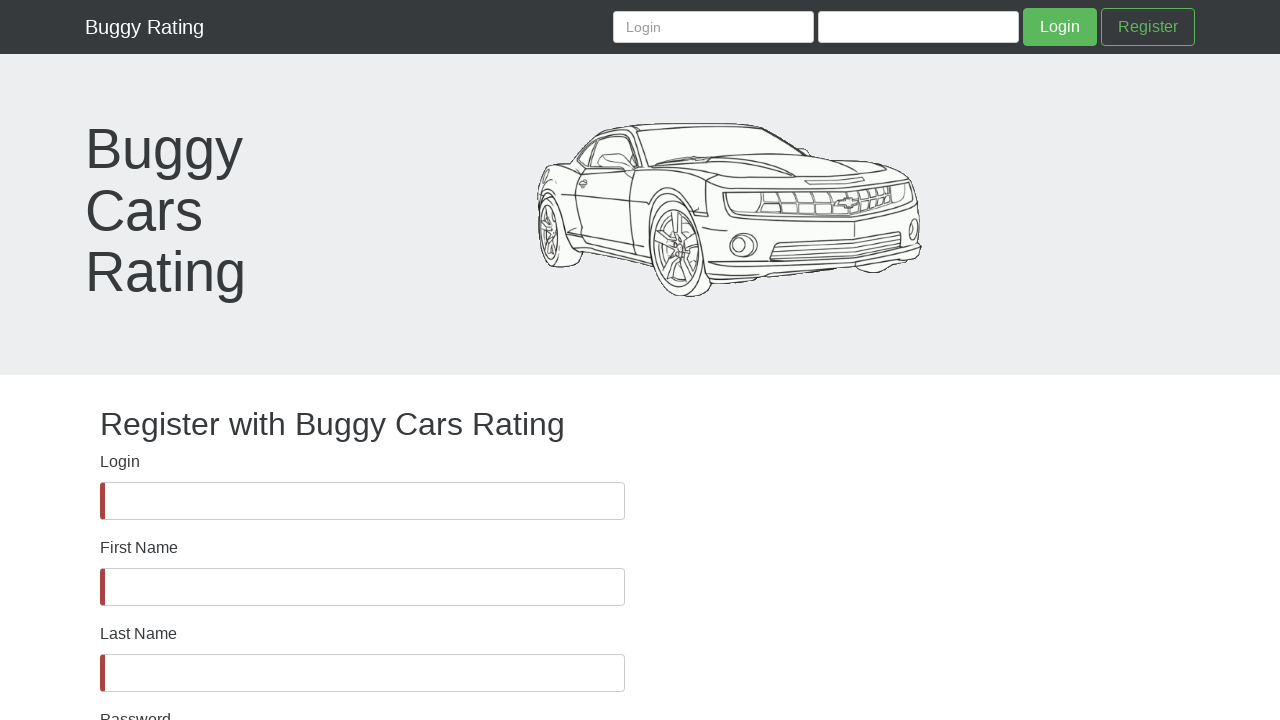

Filled username field with 51-character string of lowercase letters and numbers on #username
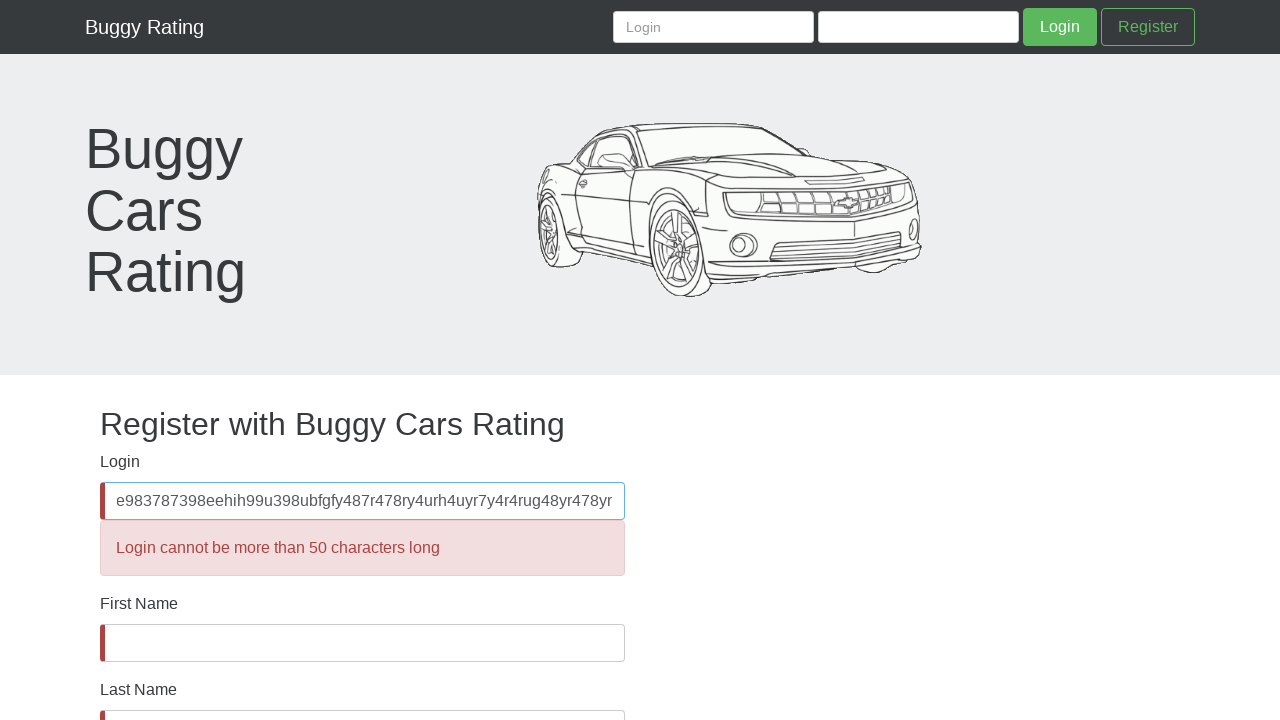

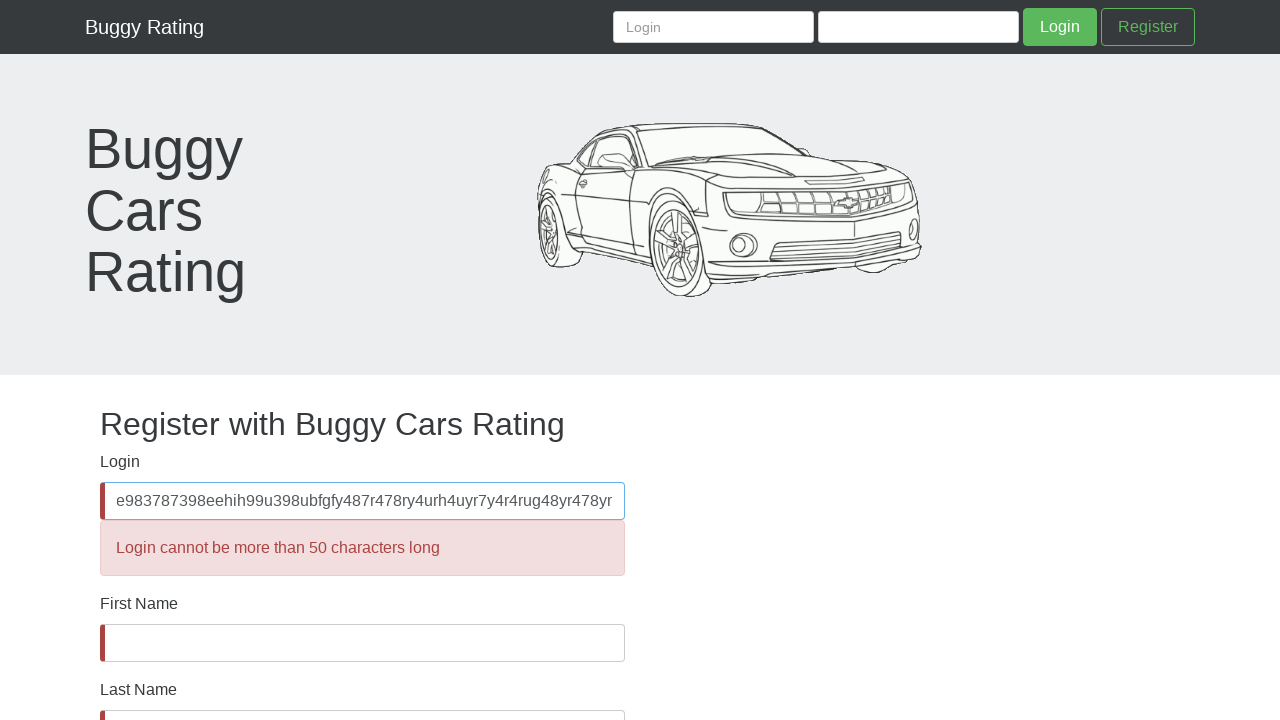